Tests the BlazeDemo flight booking flow by selecting departure and destination cities, choosing a flight, filling out passenger and payment information, and completing the purchase.

Starting URL: https://blazedemo.com/

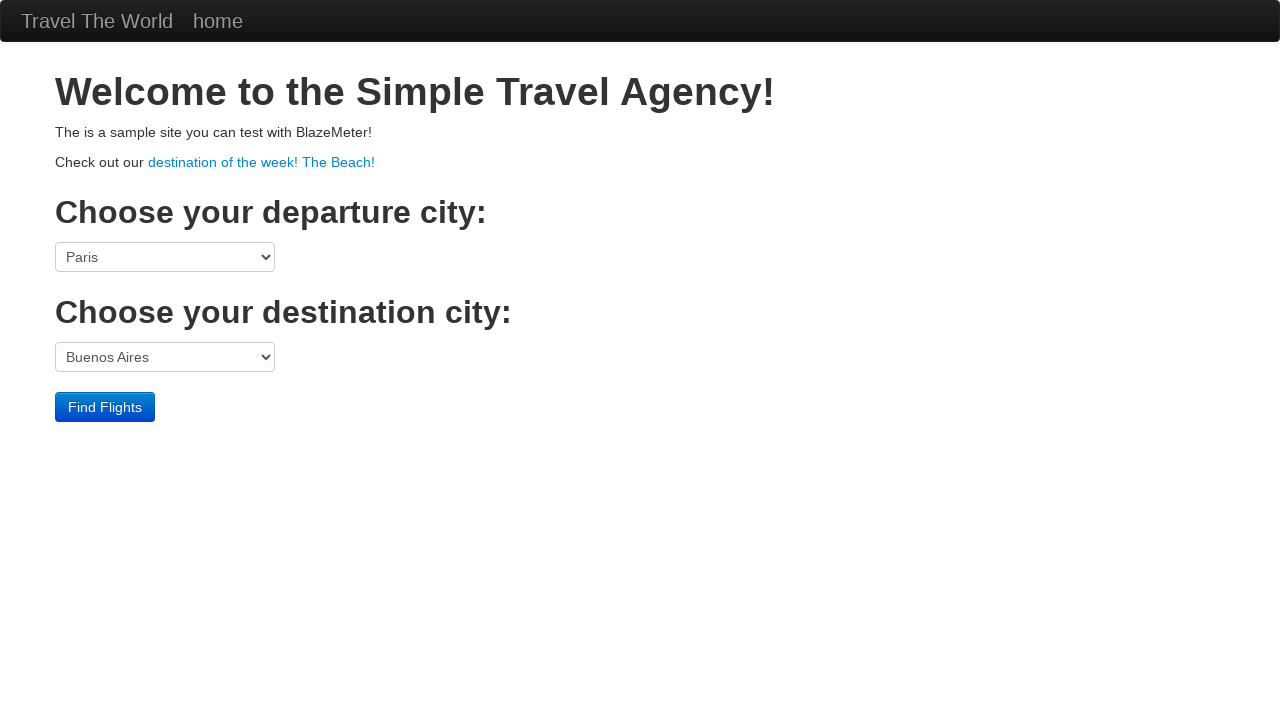

Clicked departure city dropdown at (165, 257) on select[name='fromPort']
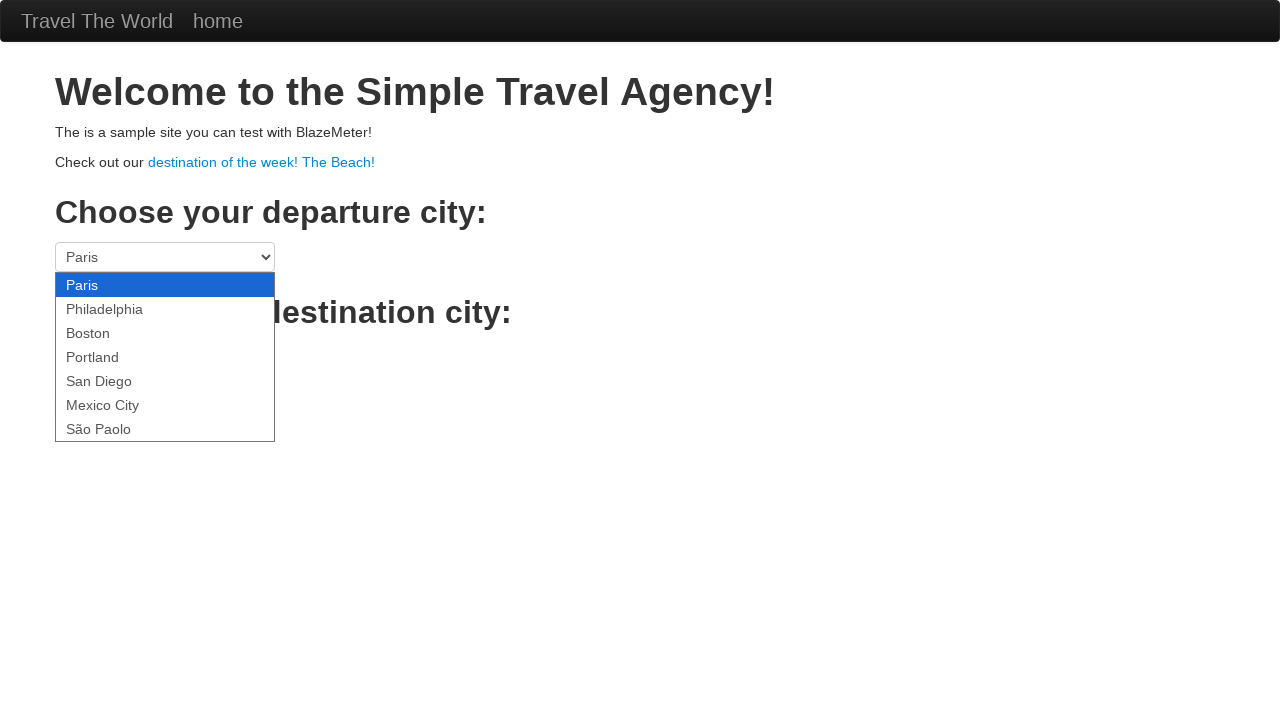

Selected Portland as departure city on select[name='fromPort']
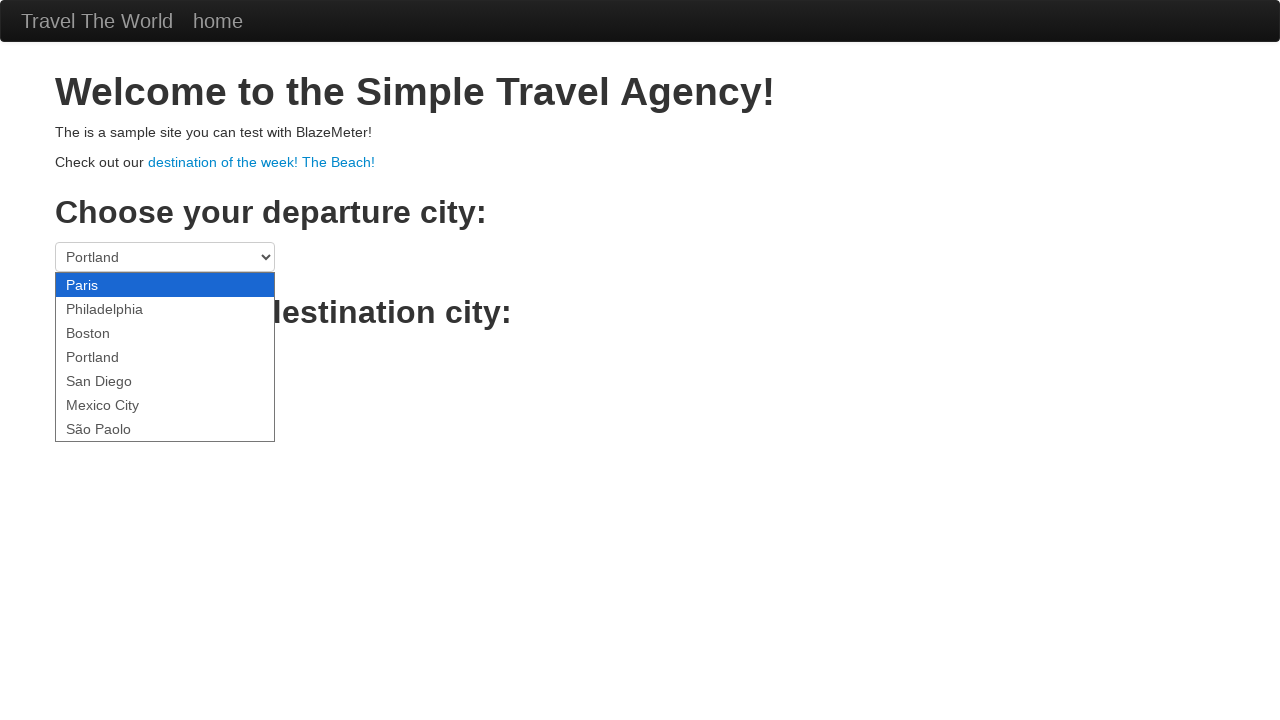

Clicked destination city dropdown at (165, 357) on select[name='toPort']
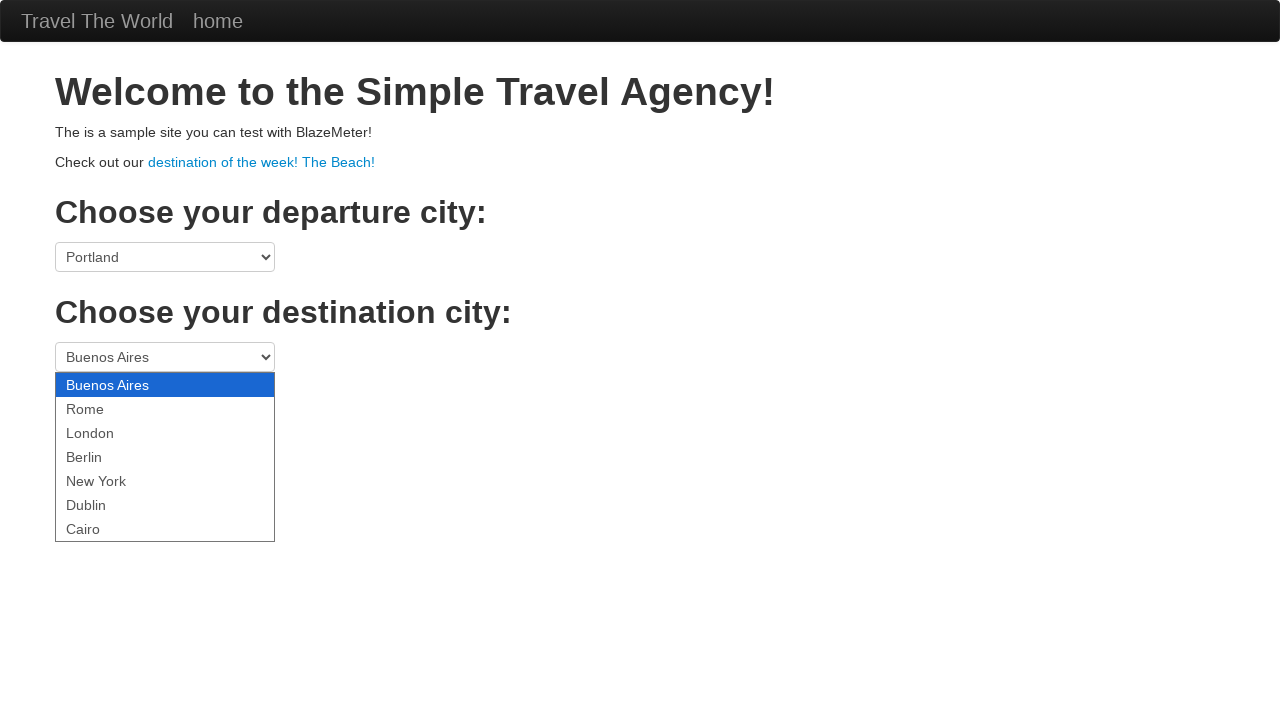

Selected Cairo as destination city on select[name='toPort']
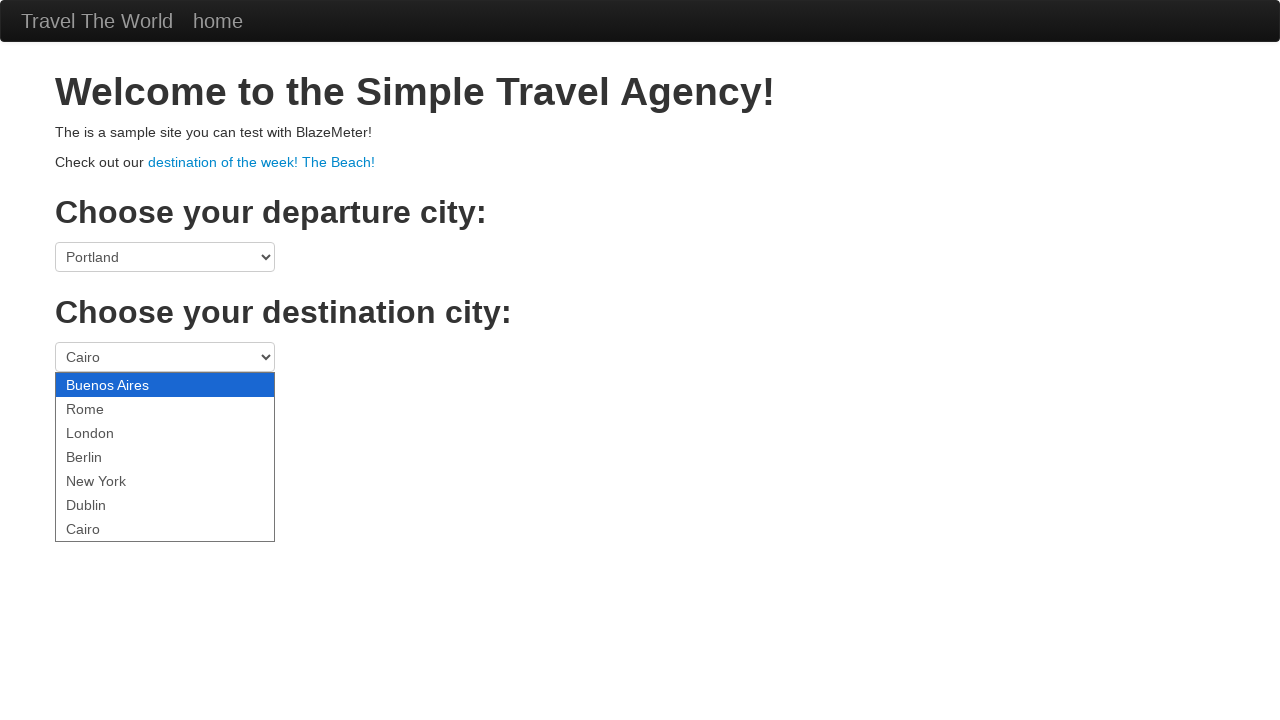

Clicked Find Flights button at (105, 407) on .btn-primary
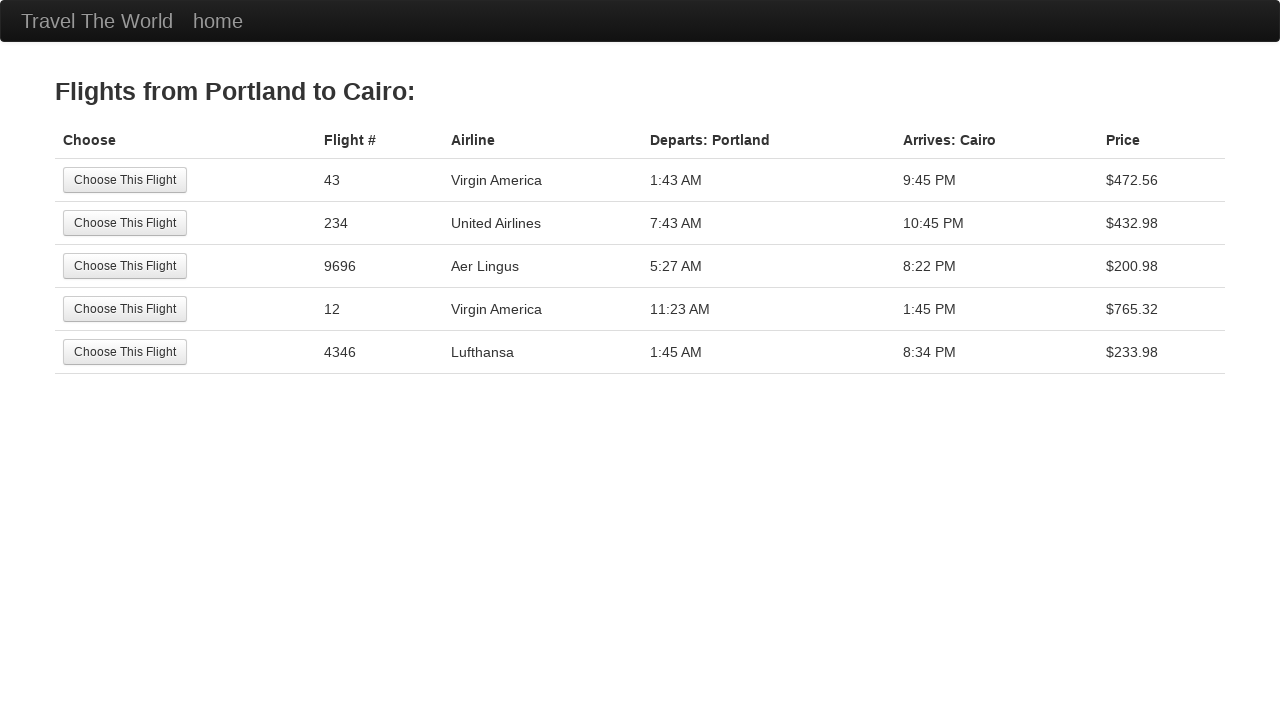

Selected the third flight option at (125, 266) on tr:nth-child(3) .btn
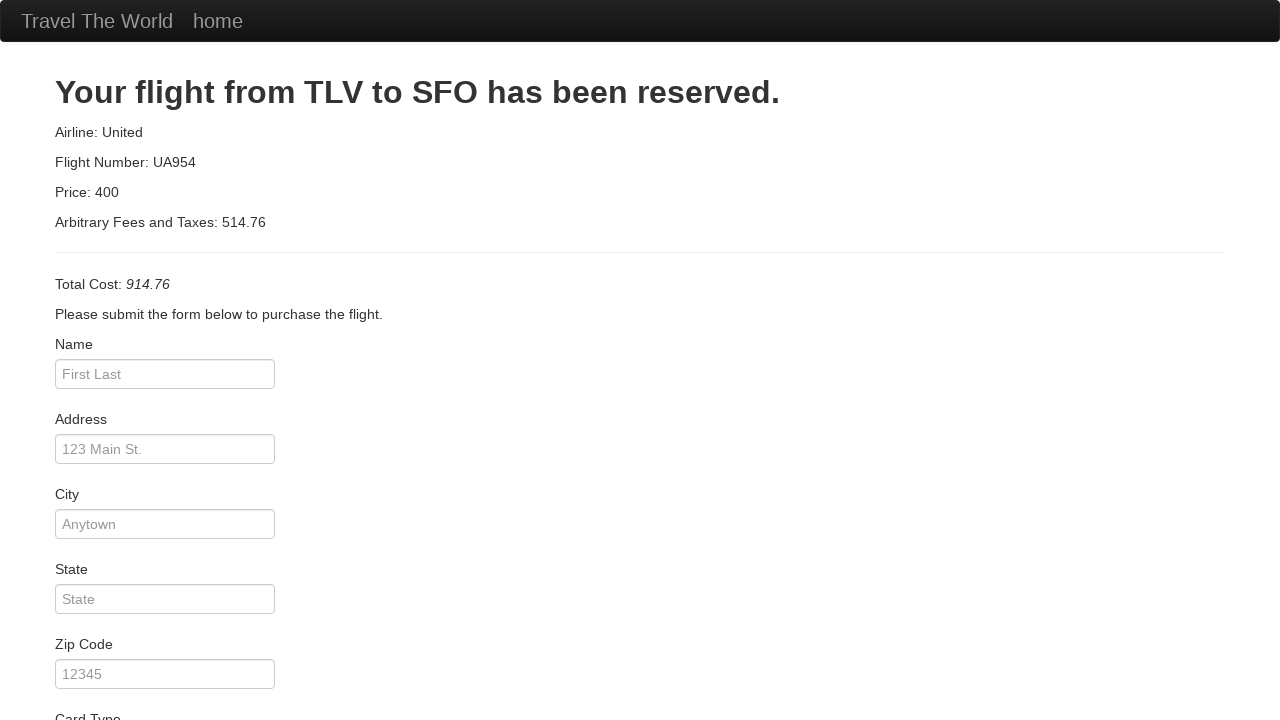

Entered passenger name 'Tiago Cruz' on #inputName
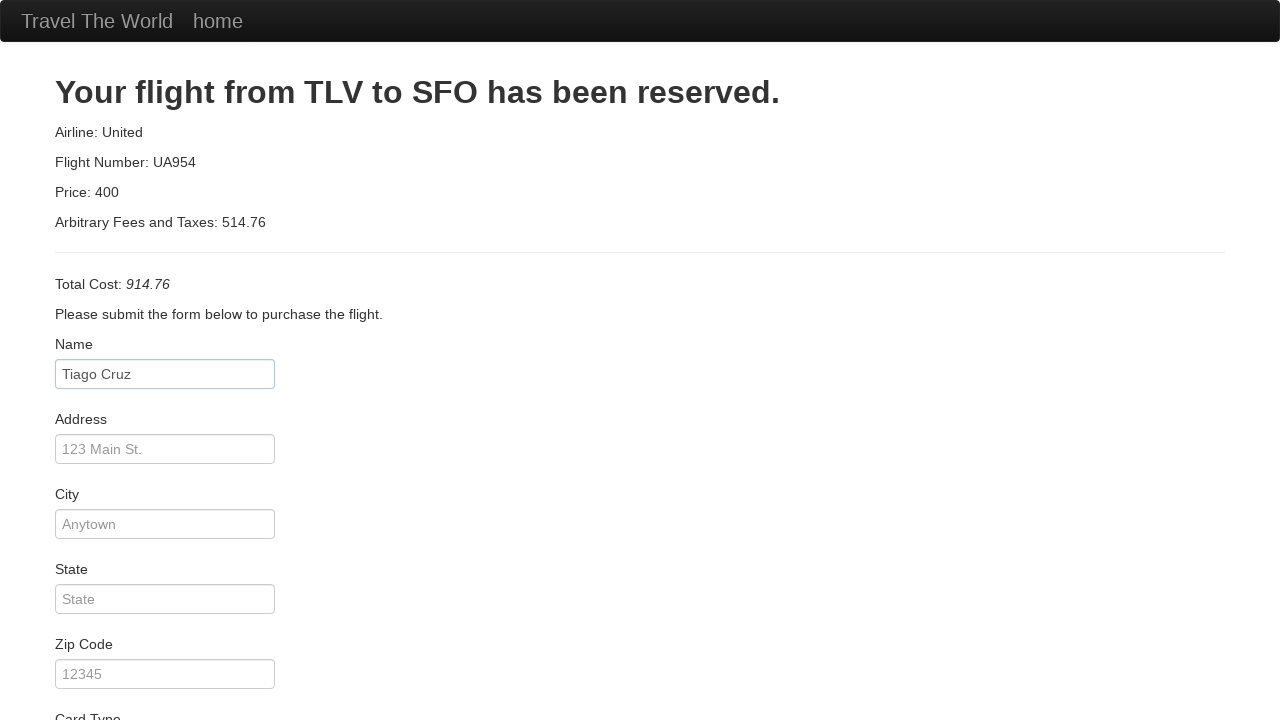

Entered address '420 Duck Street' on #address
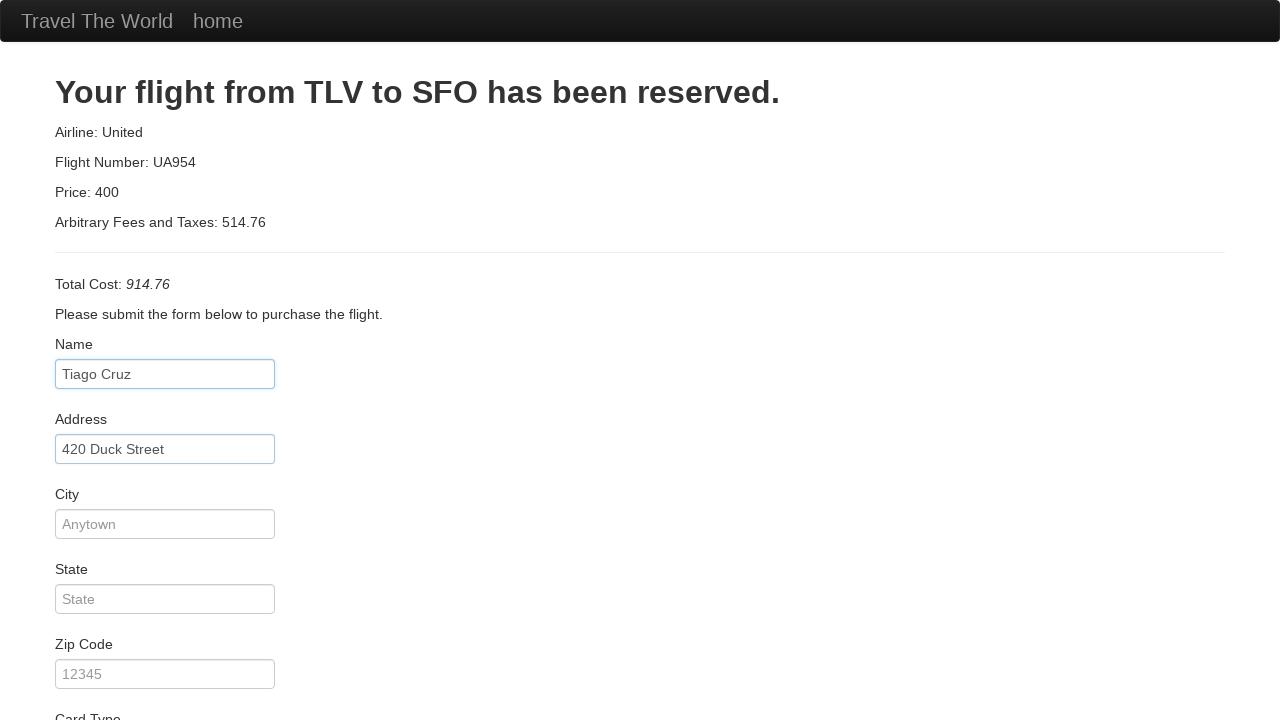

Entered city 'Lutontown' on #city
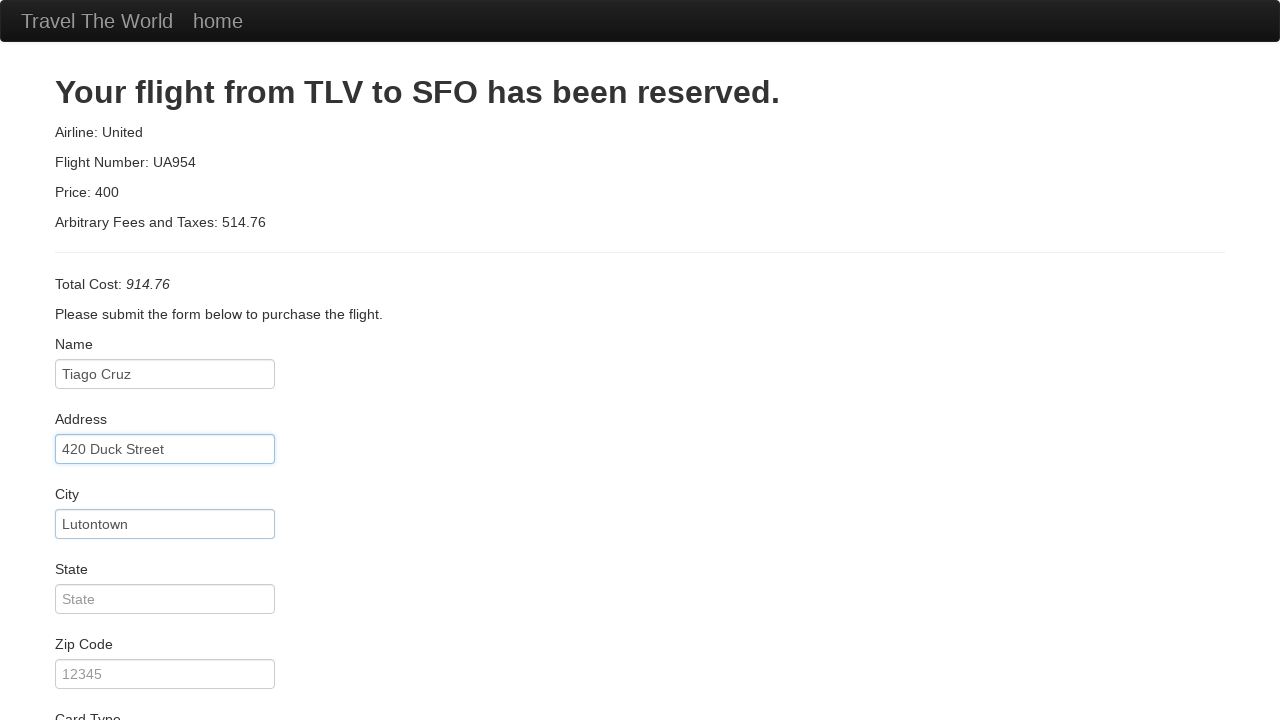

Entered state 'Rabbit' on #state
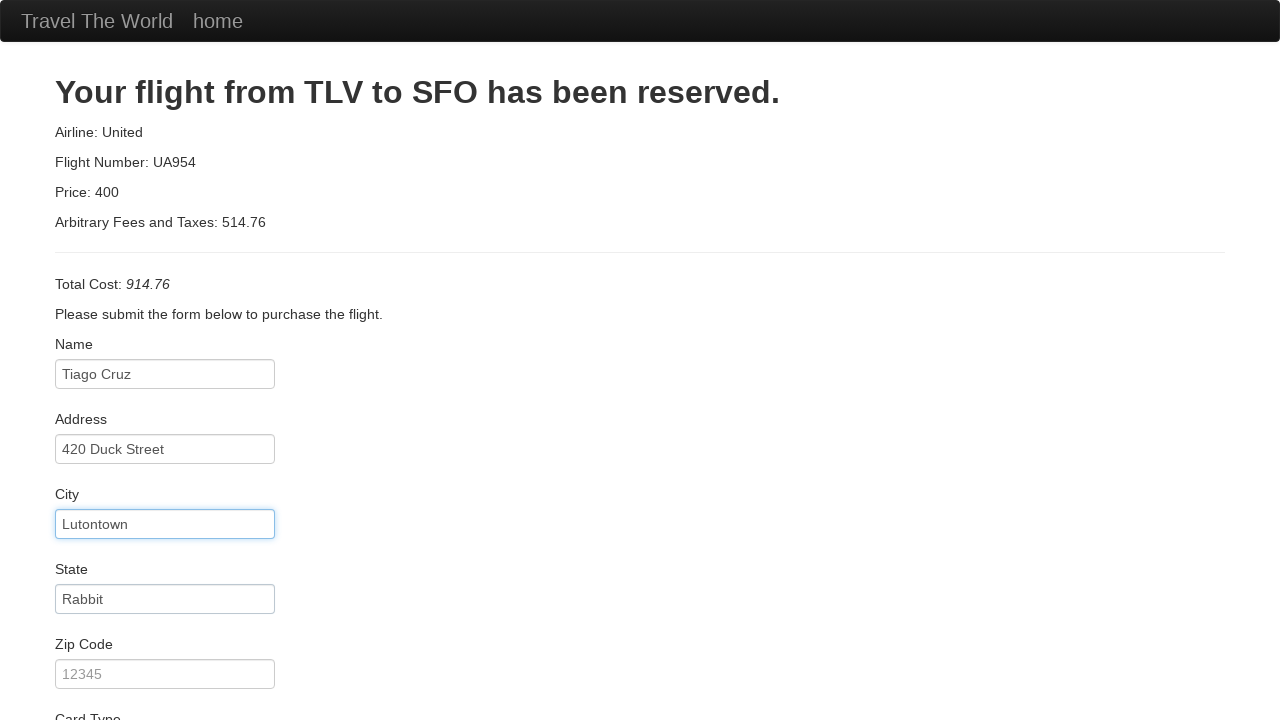

Entered zip code '420' on #zipCode
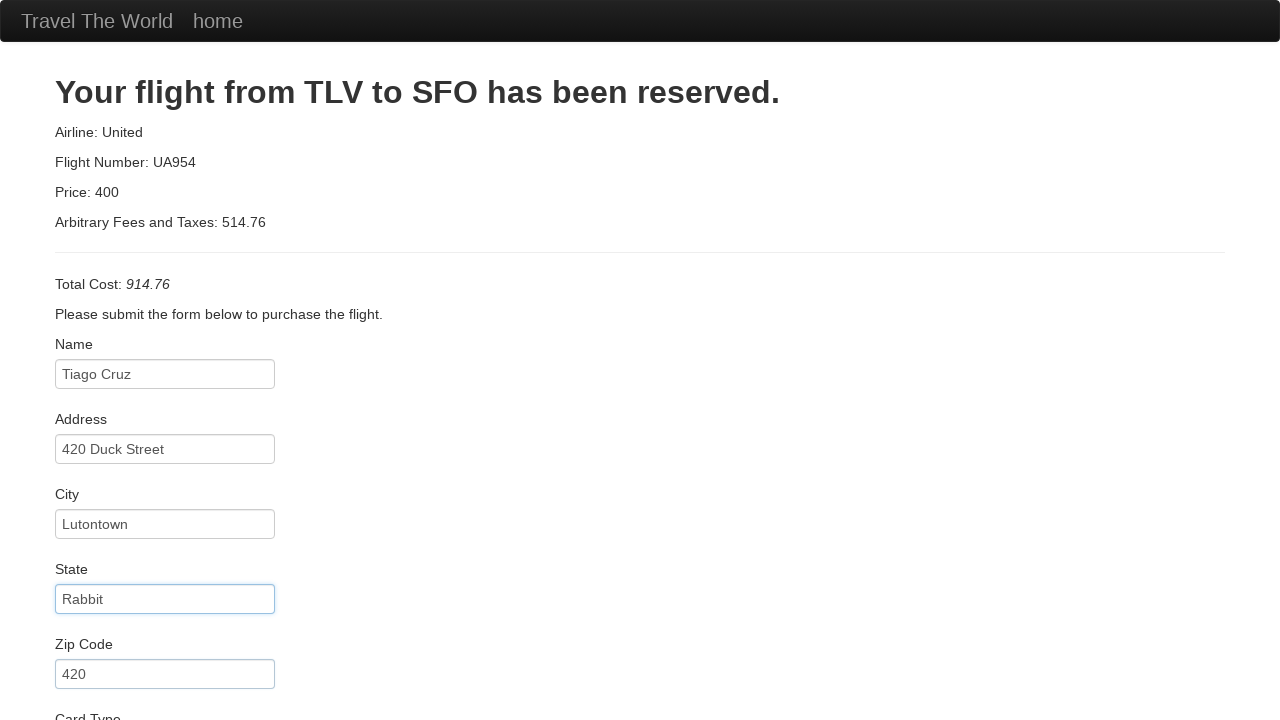

Clicked button to complete purchase at (118, 685) on .btn-primary
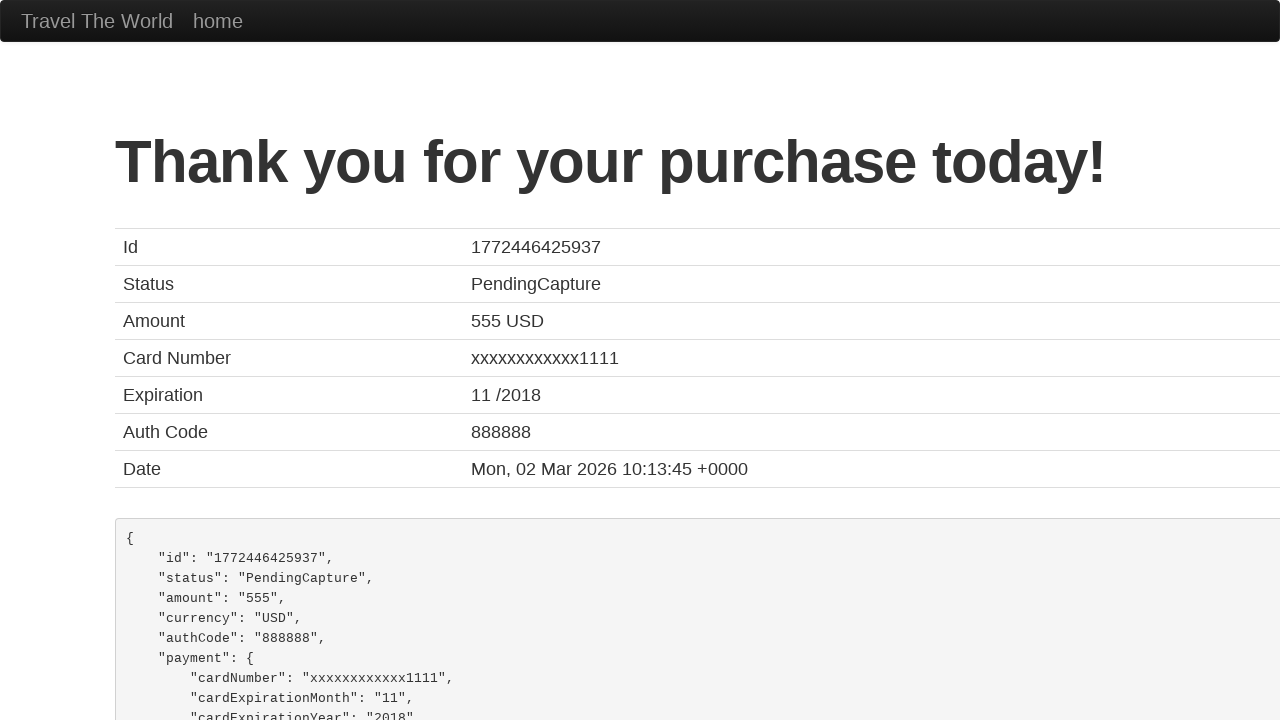

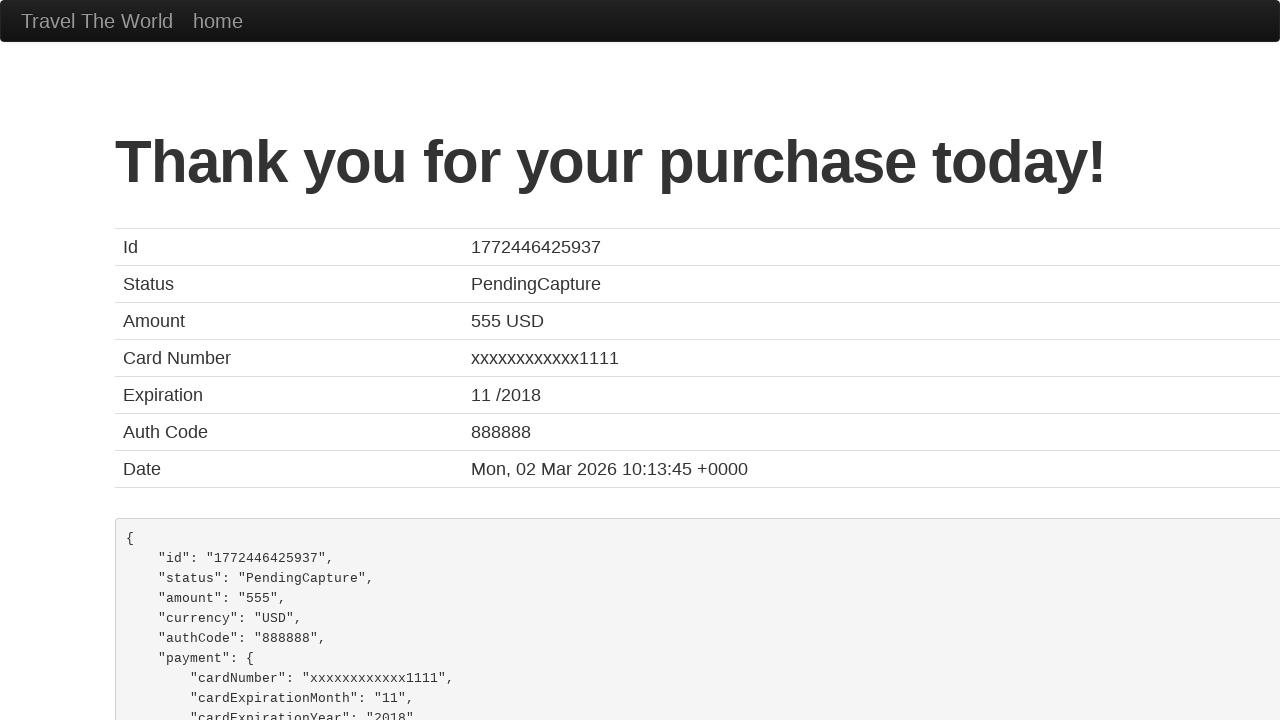